Tests filtering to display only active (incomplete) todo items

Starting URL: https://demo.playwright.dev/todomvc

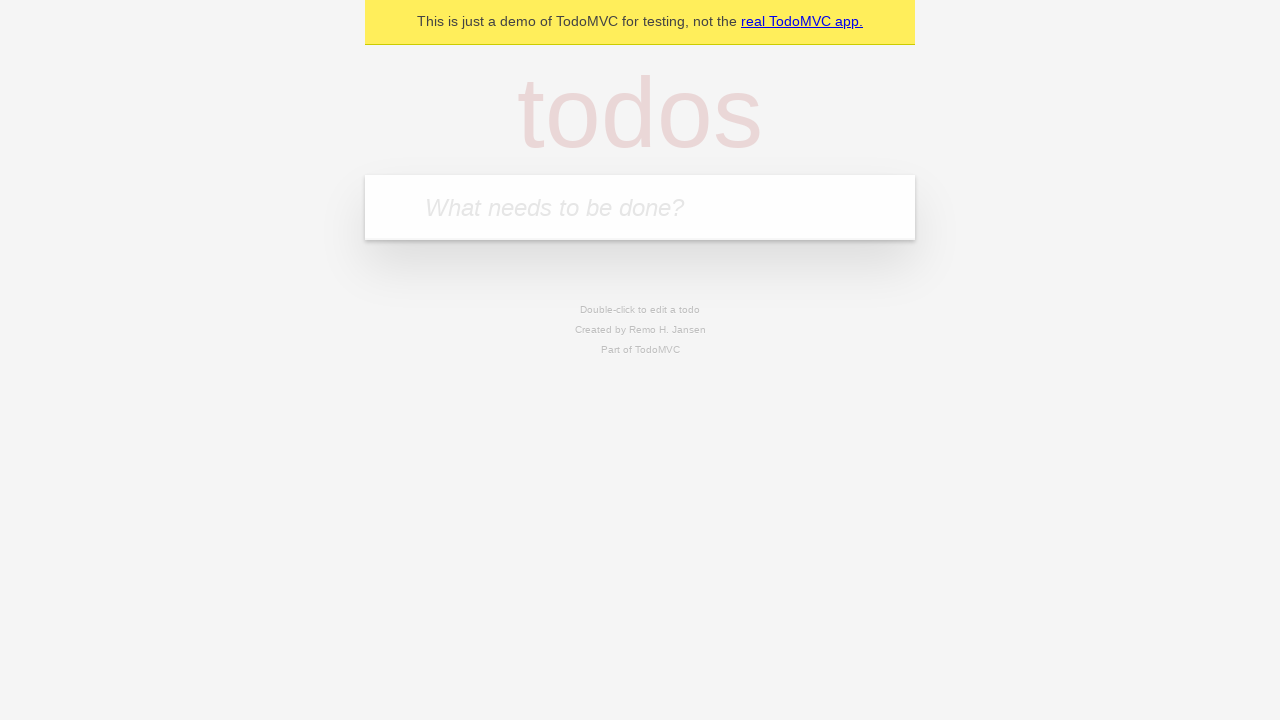

Filled todo input with 'buy some cheese' on internal:attr=[placeholder="What needs to be done?"i]
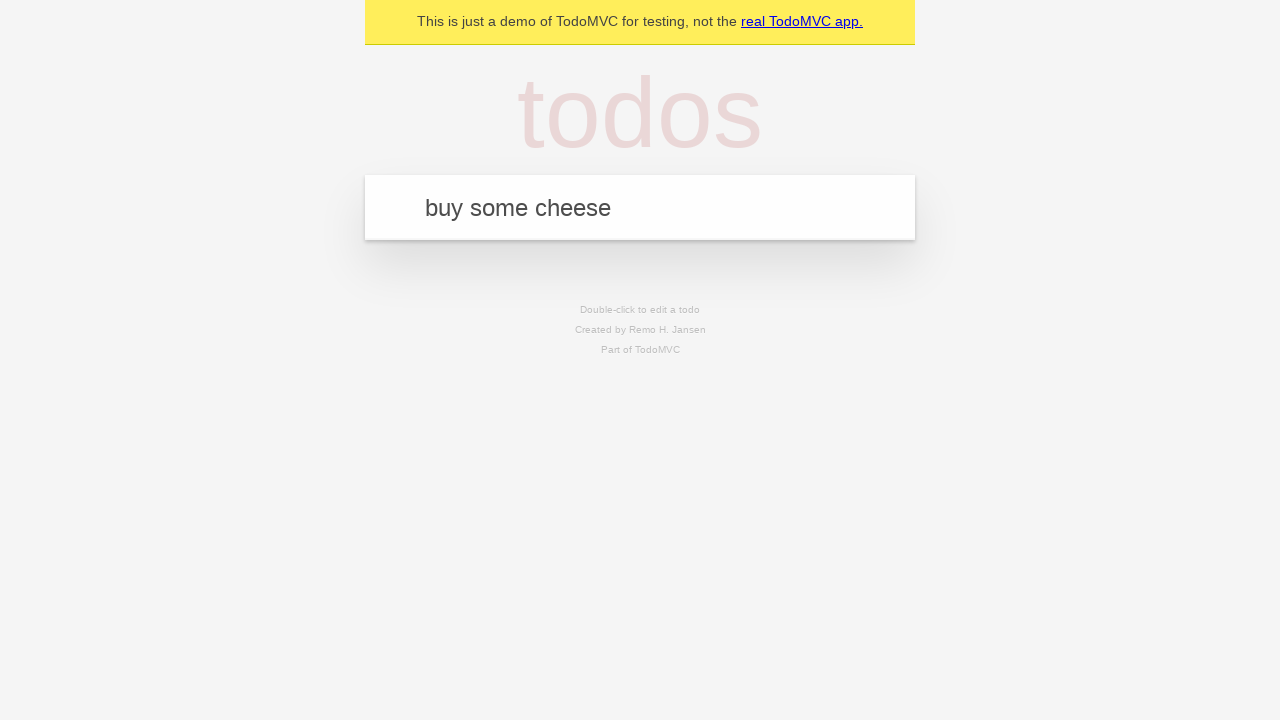

Pressed Enter to add first todo item on internal:attr=[placeholder="What needs to be done?"i]
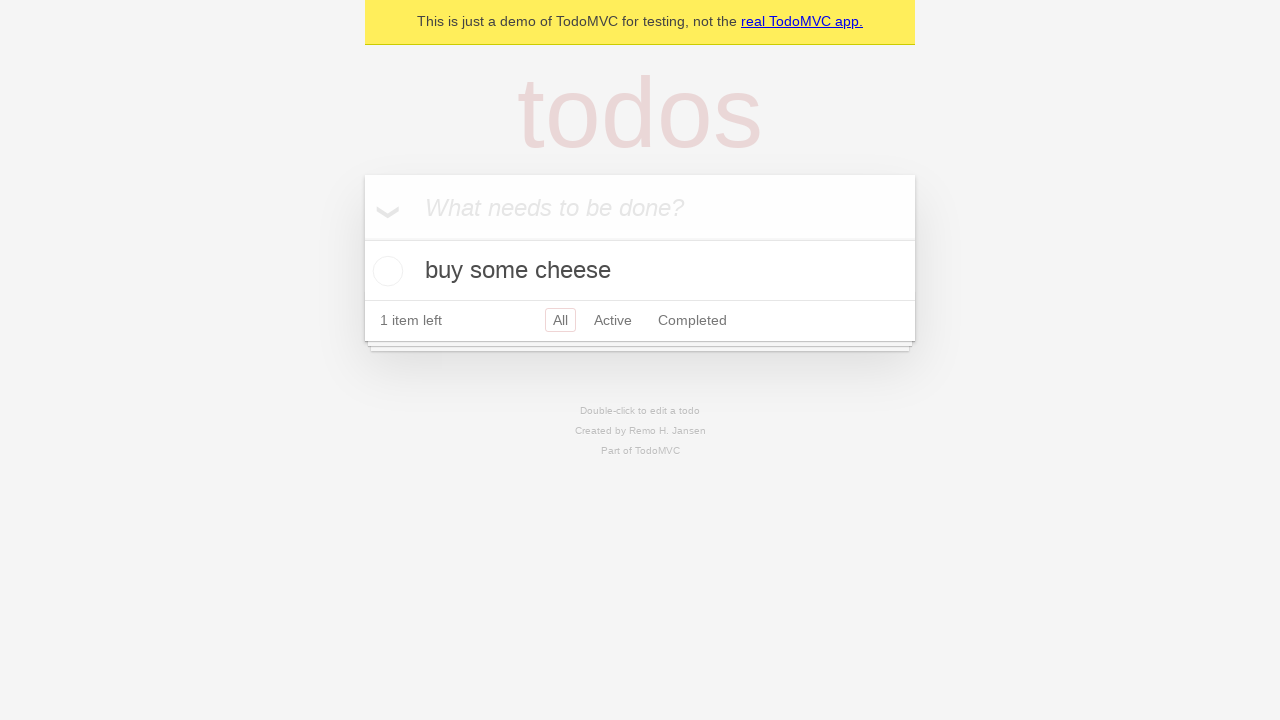

Filled todo input with 'feed the cat' on internal:attr=[placeholder="What needs to be done?"i]
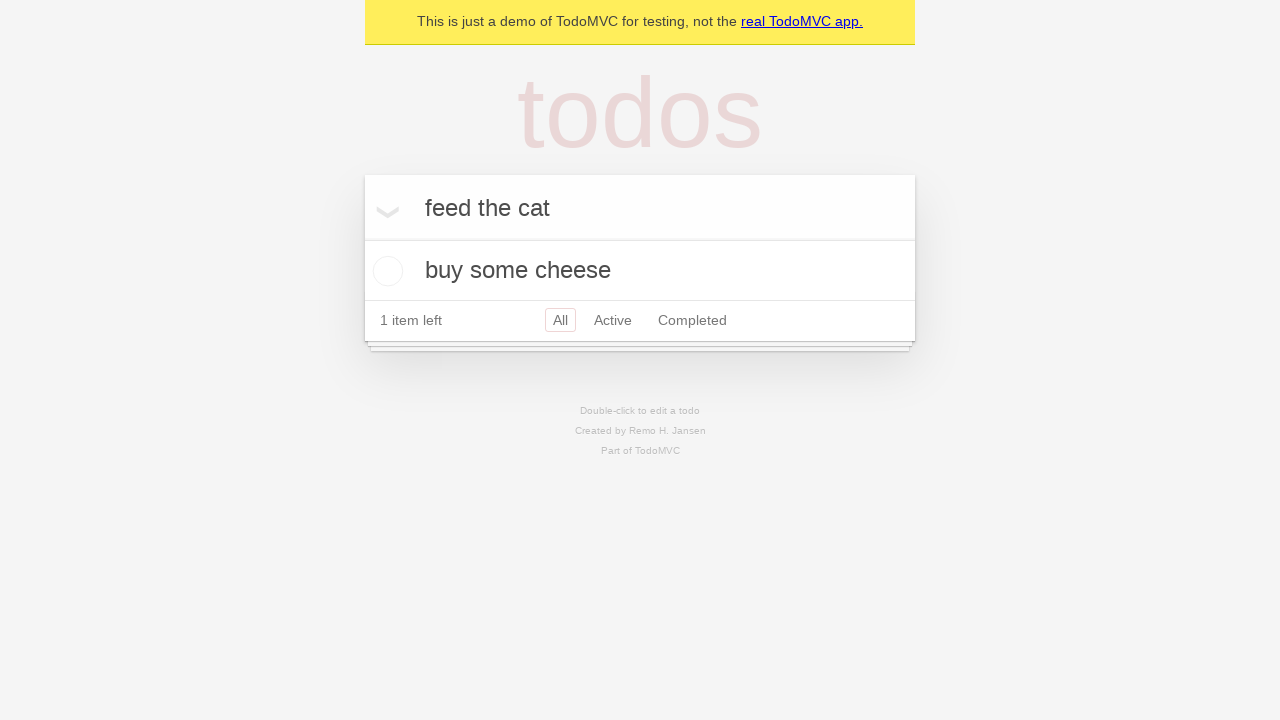

Pressed Enter to add second todo item on internal:attr=[placeholder="What needs to be done?"i]
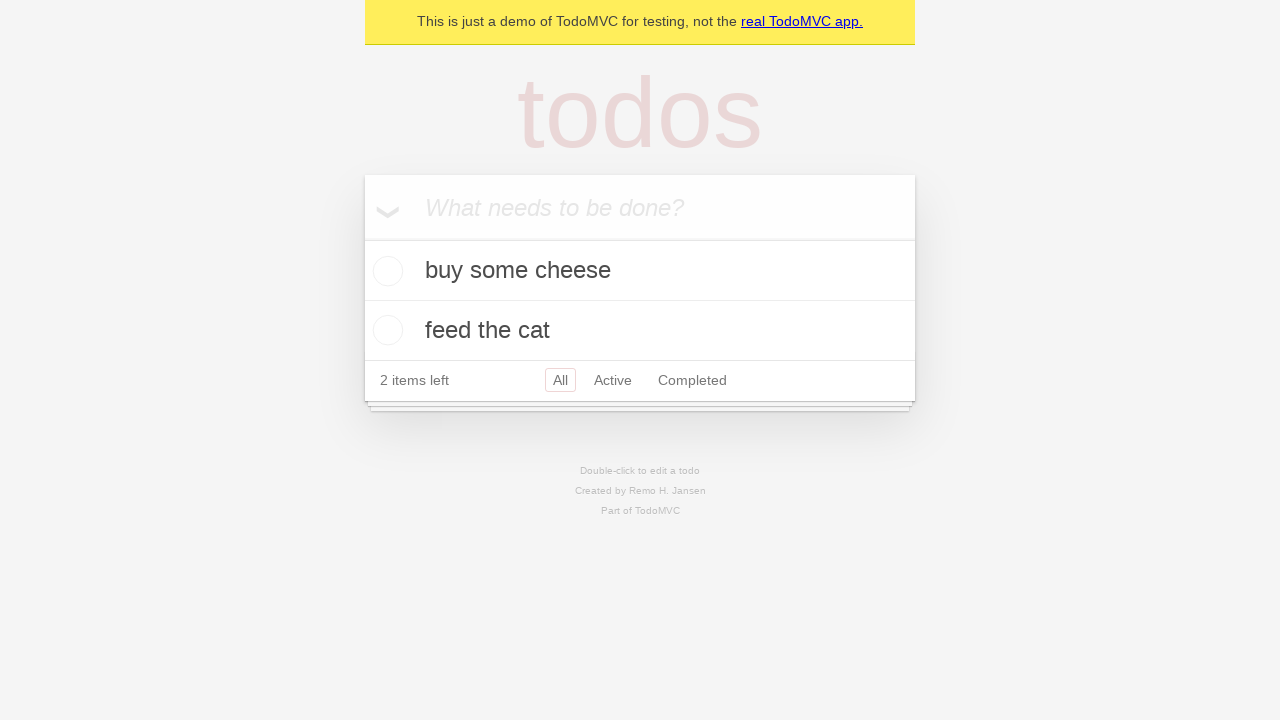

Filled todo input with 'book a doctors appointment' on internal:attr=[placeholder="What needs to be done?"i]
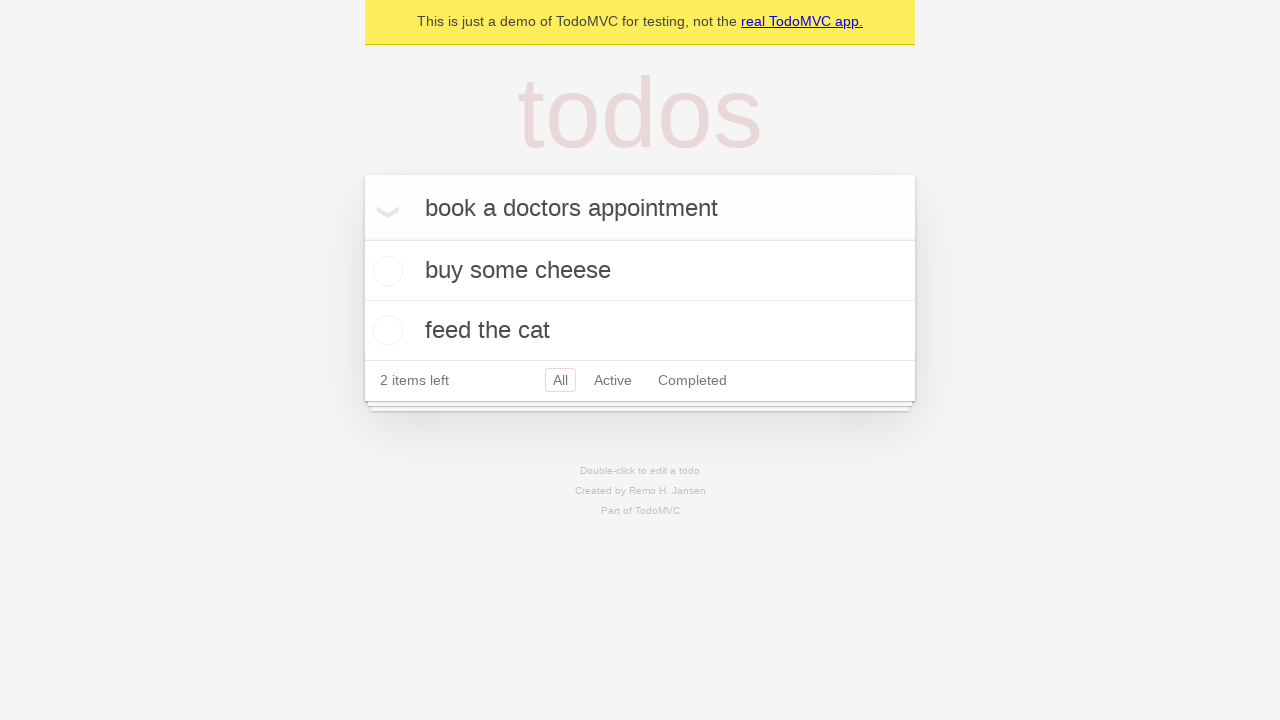

Pressed Enter to add third todo item on internal:attr=[placeholder="What needs to be done?"i]
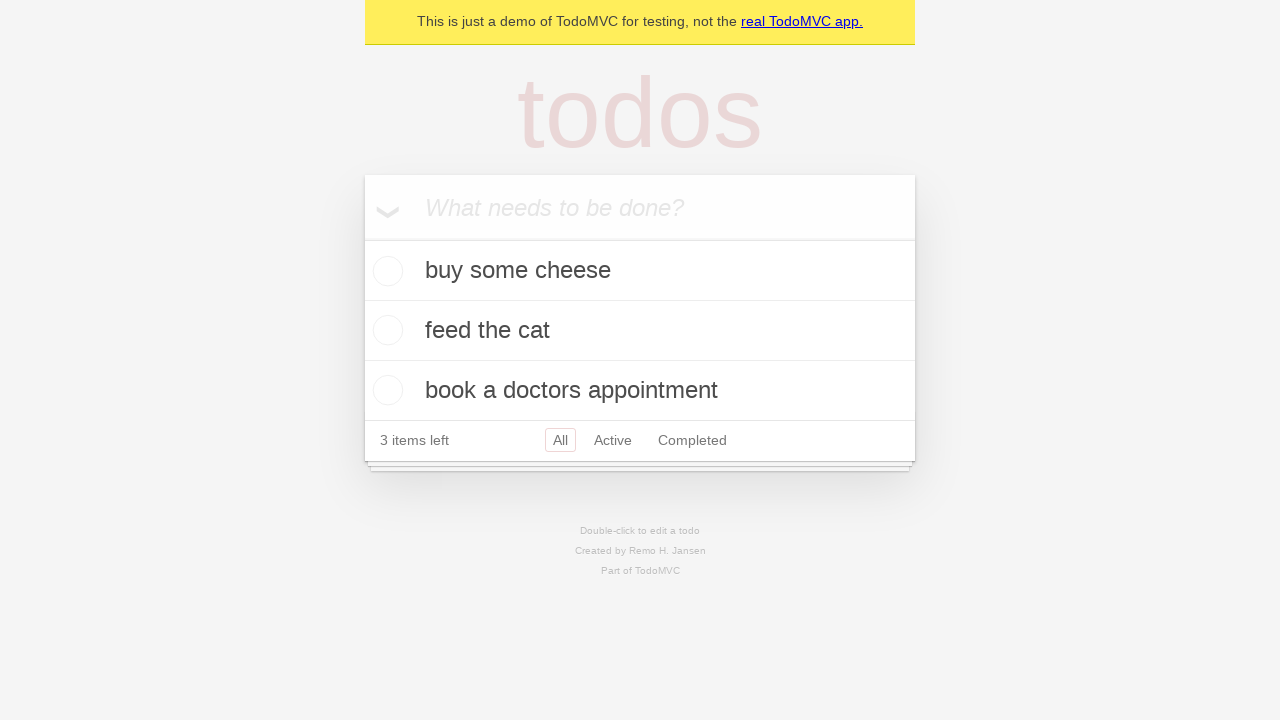

Checked the second todo item as complete at (385, 330) on internal:testid=[data-testid="todo-item"s] >> nth=1 >> internal:role=checkbox
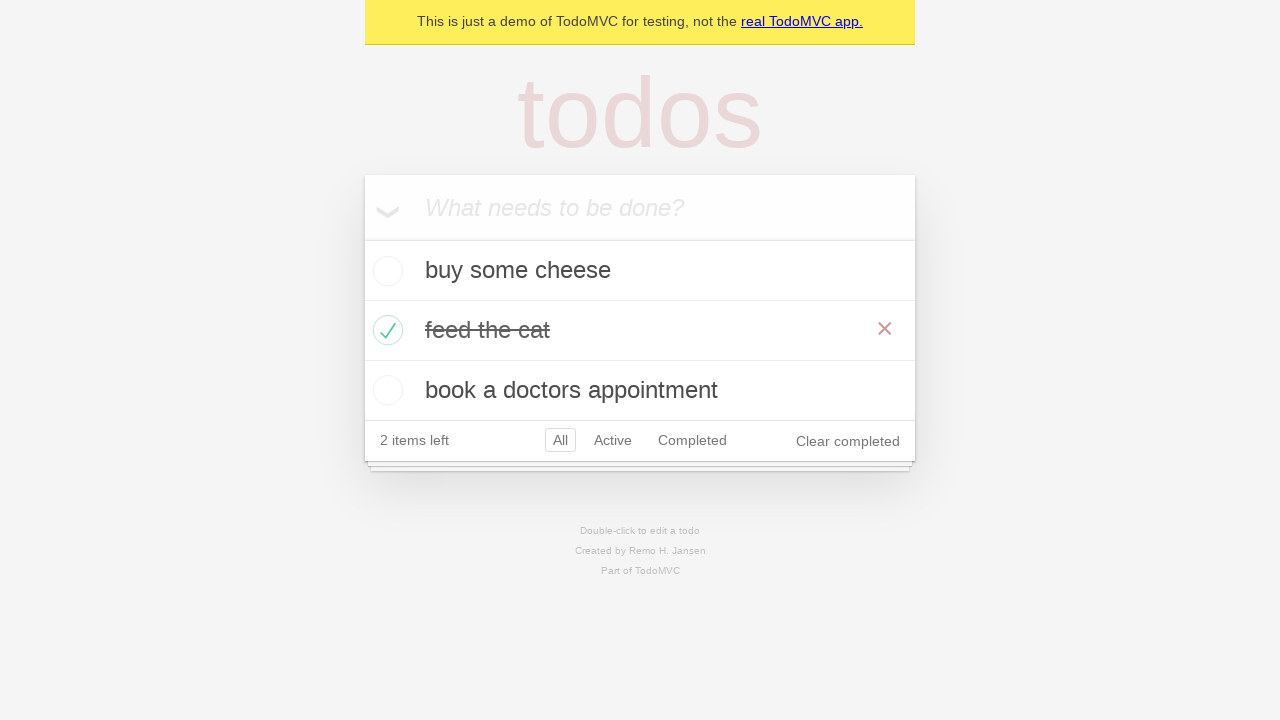

Clicked Active filter to display only incomplete items at (613, 440) on internal:role=link[name="Active"i]
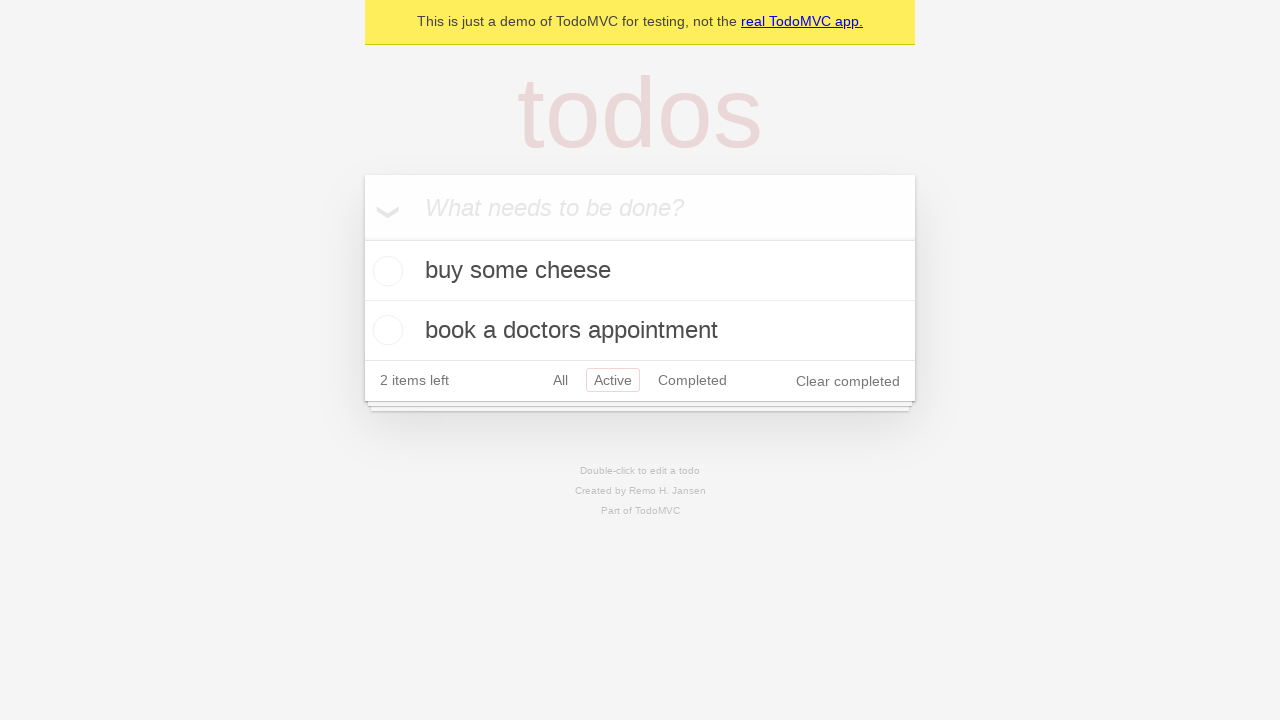

Waited for filtered todo items to display
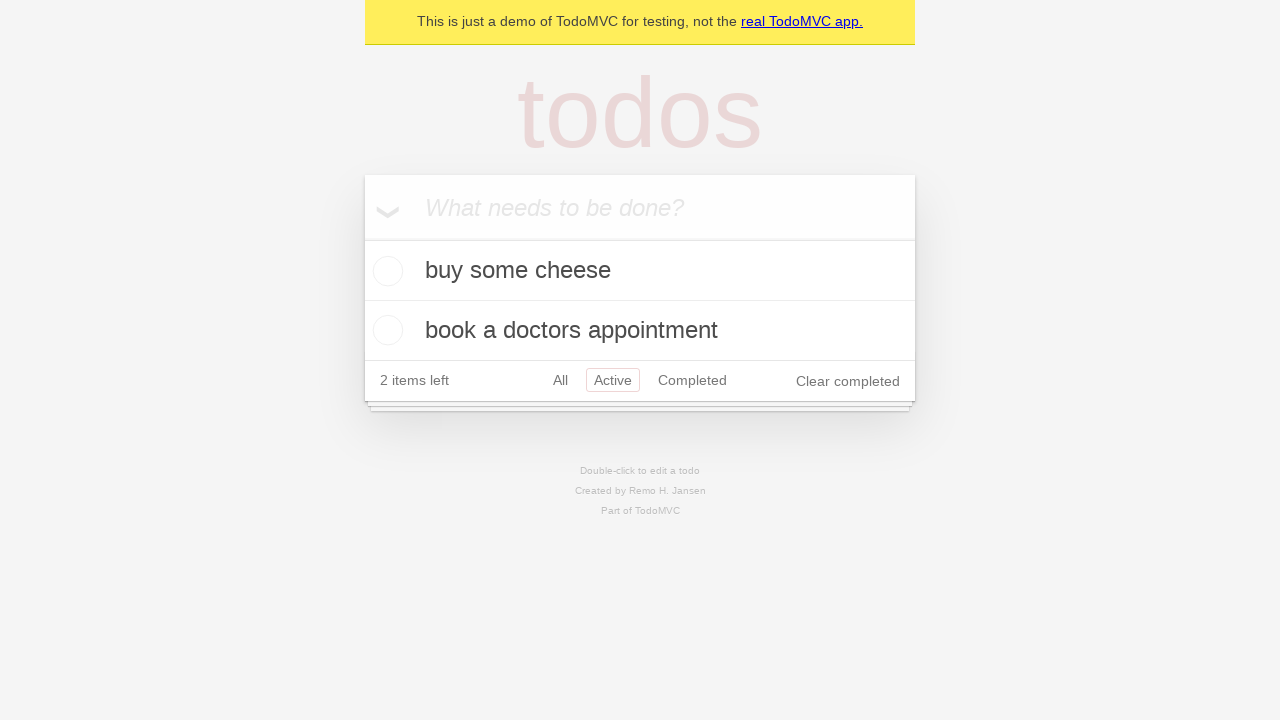

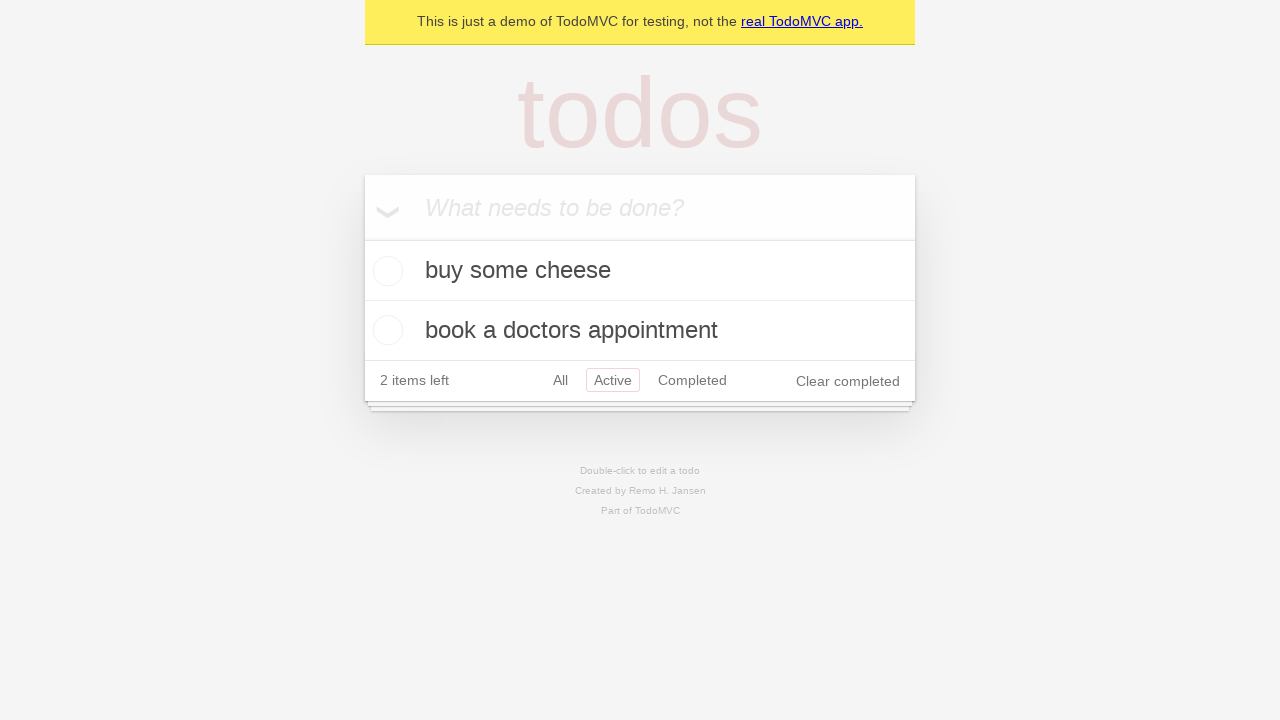